Tests a form submission that requires extracting a value from an image element's custom attribute, calculating a mathematical formula, filling the answer, selecting a checkbox and radio button, then submitting the form.

Starting URL: http://suninjuly.github.io/get_attribute.html

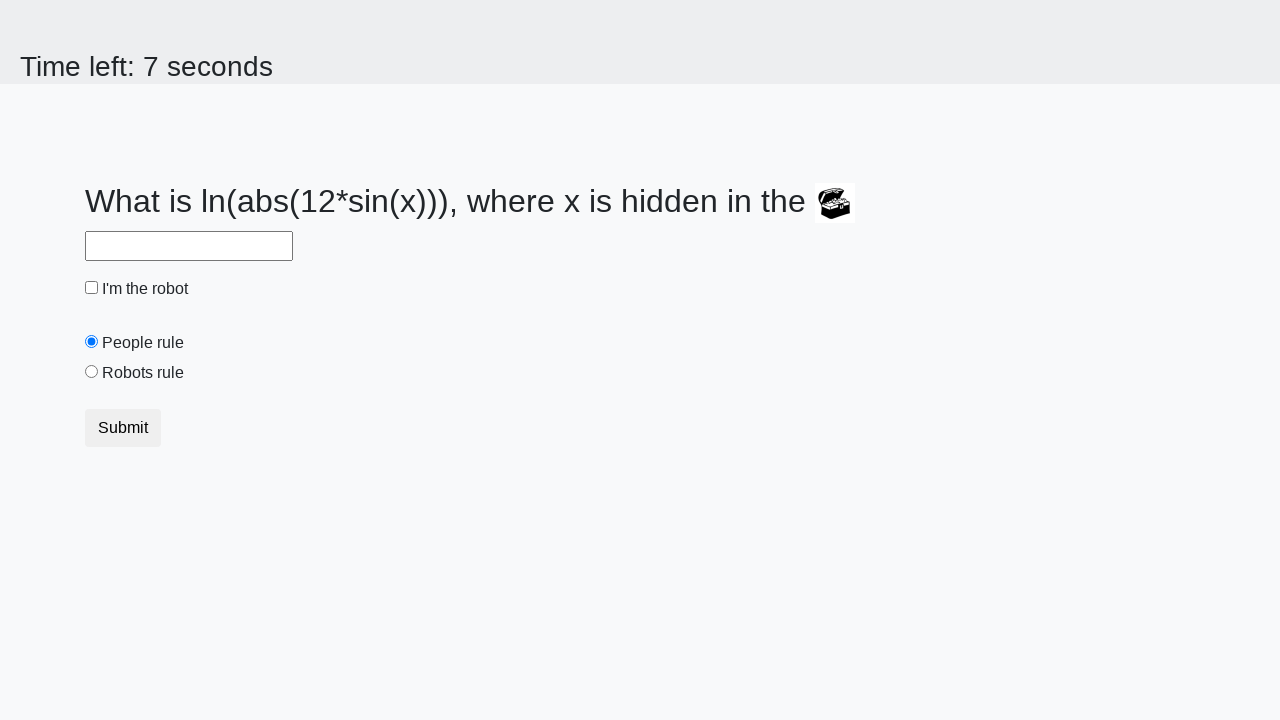

Located the image element
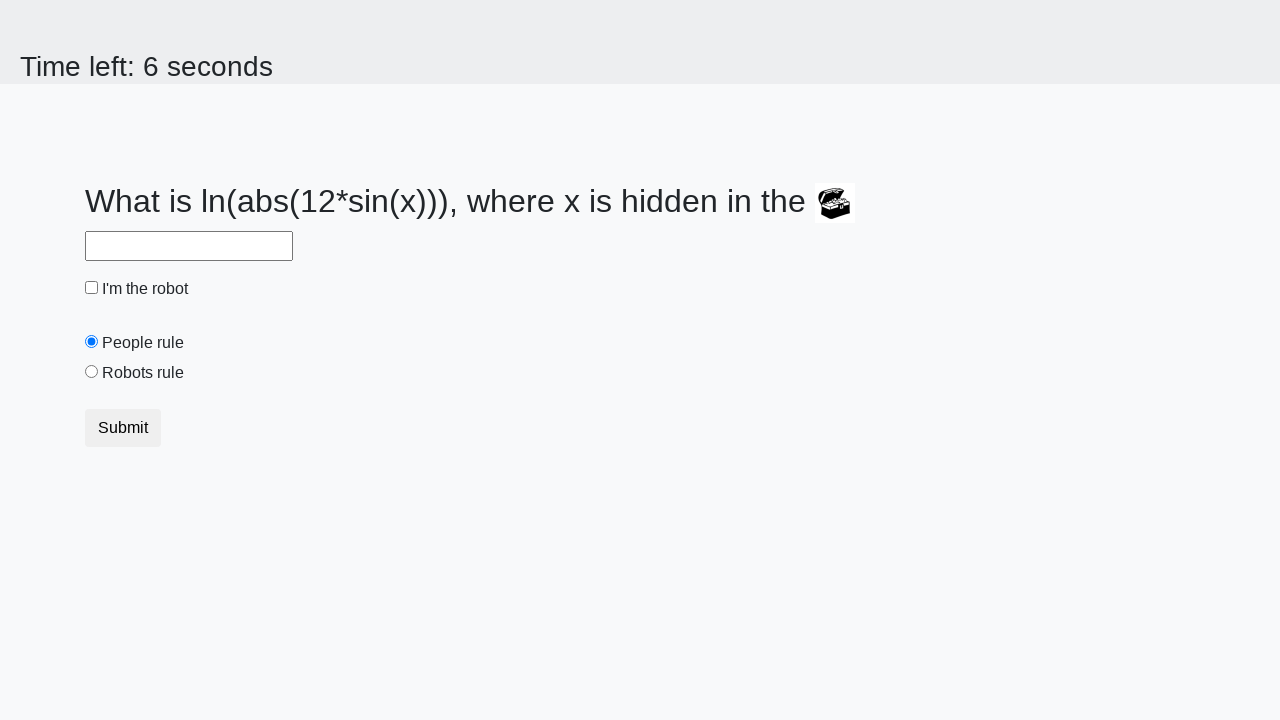

Extracted valuex attribute from image element: 497
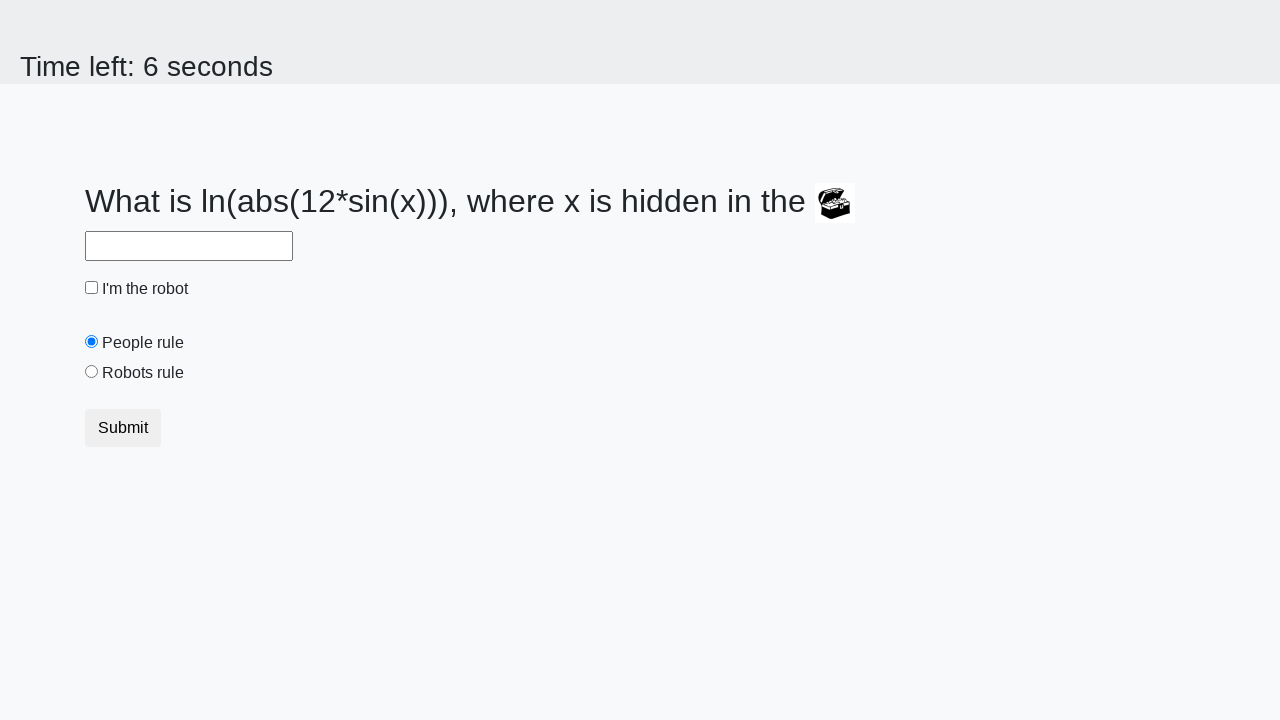

Calculated mathematical formula result: 1.9535711184295308
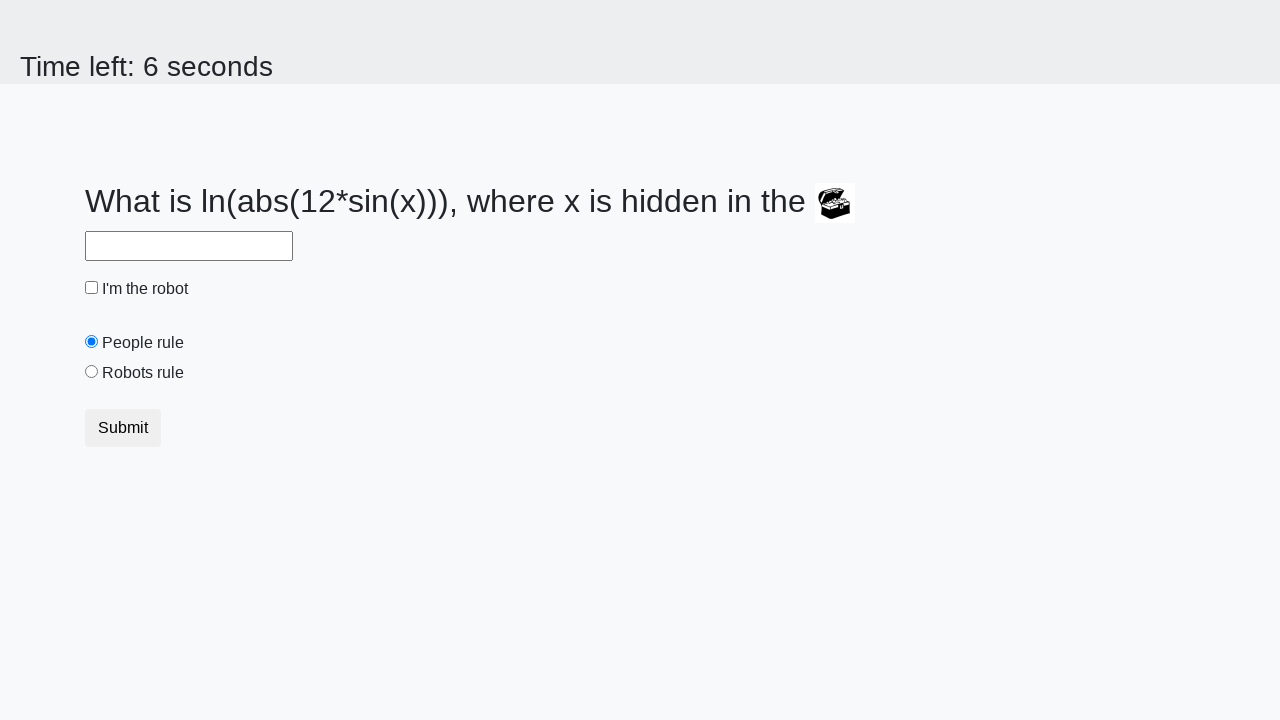

Filled answer field with calculated value: 1.9535711184295308 on #answer
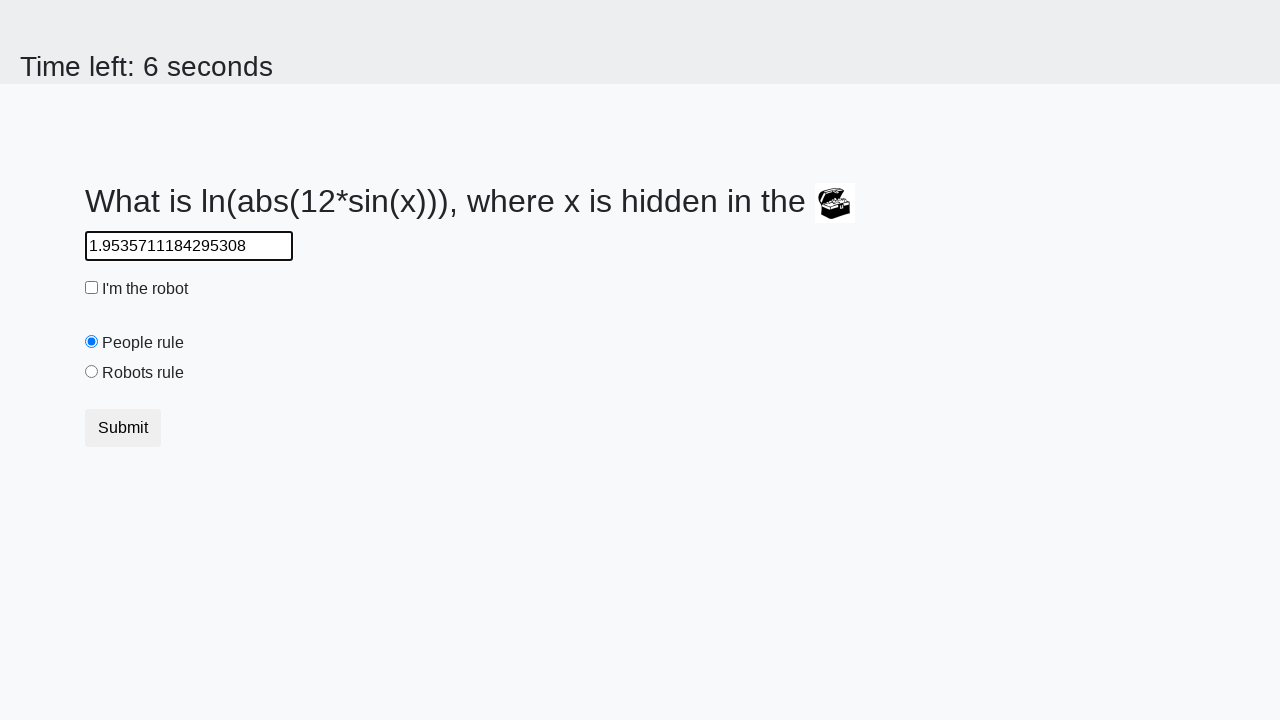

Clicked the checkbox at (92, 288) on input[type=checkbox]
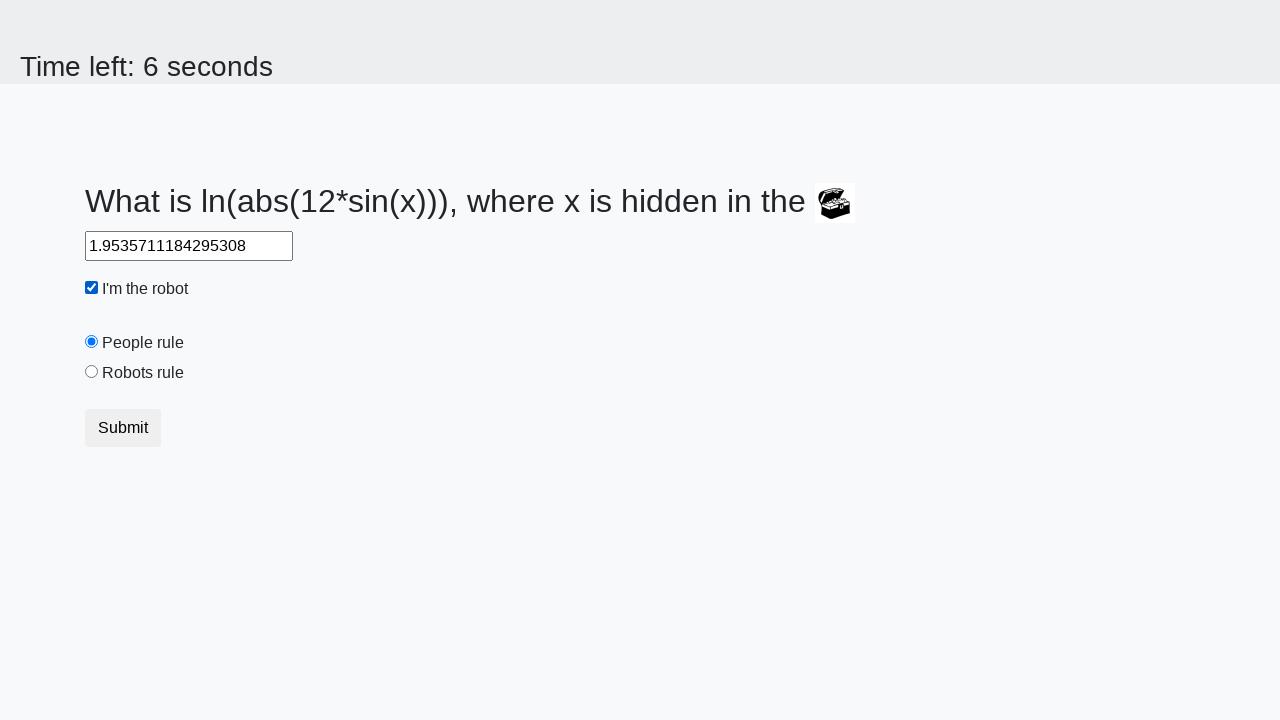

Clicked the 'robotsRule' radio button at (92, 372) on #robotsRule
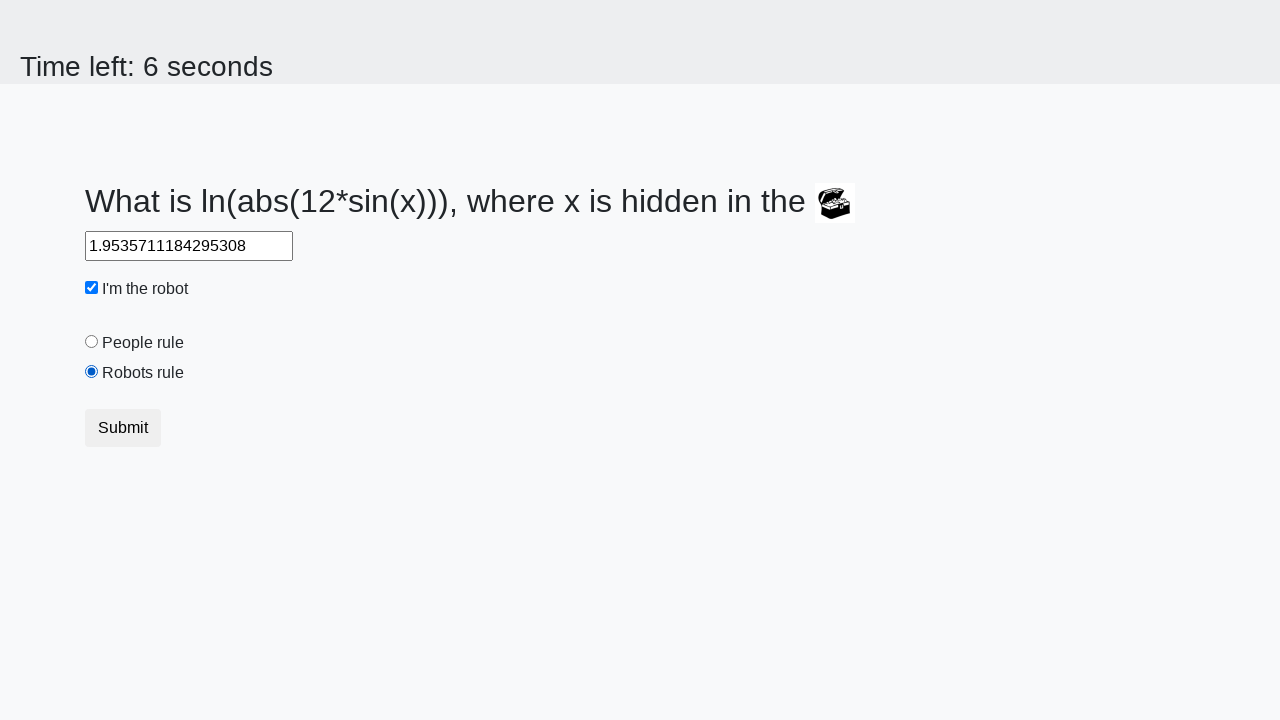

Clicked the submit button to complete form submission at (123, 428) on button.btn
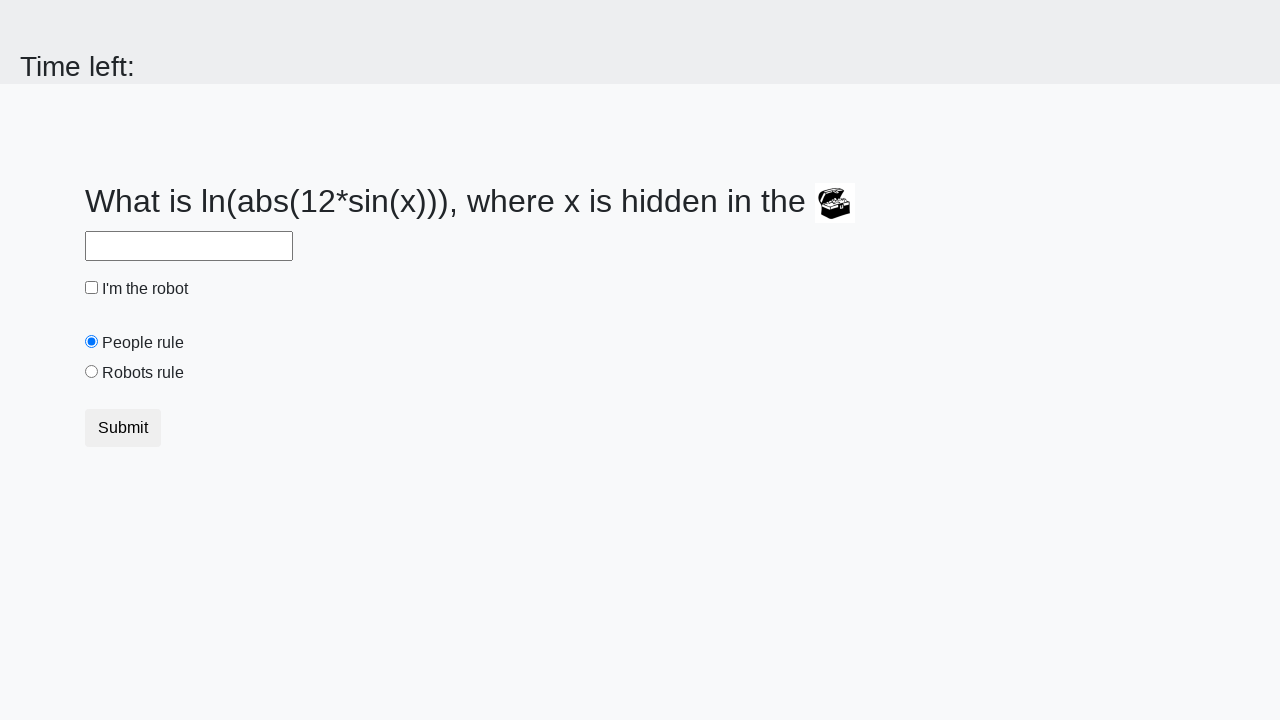

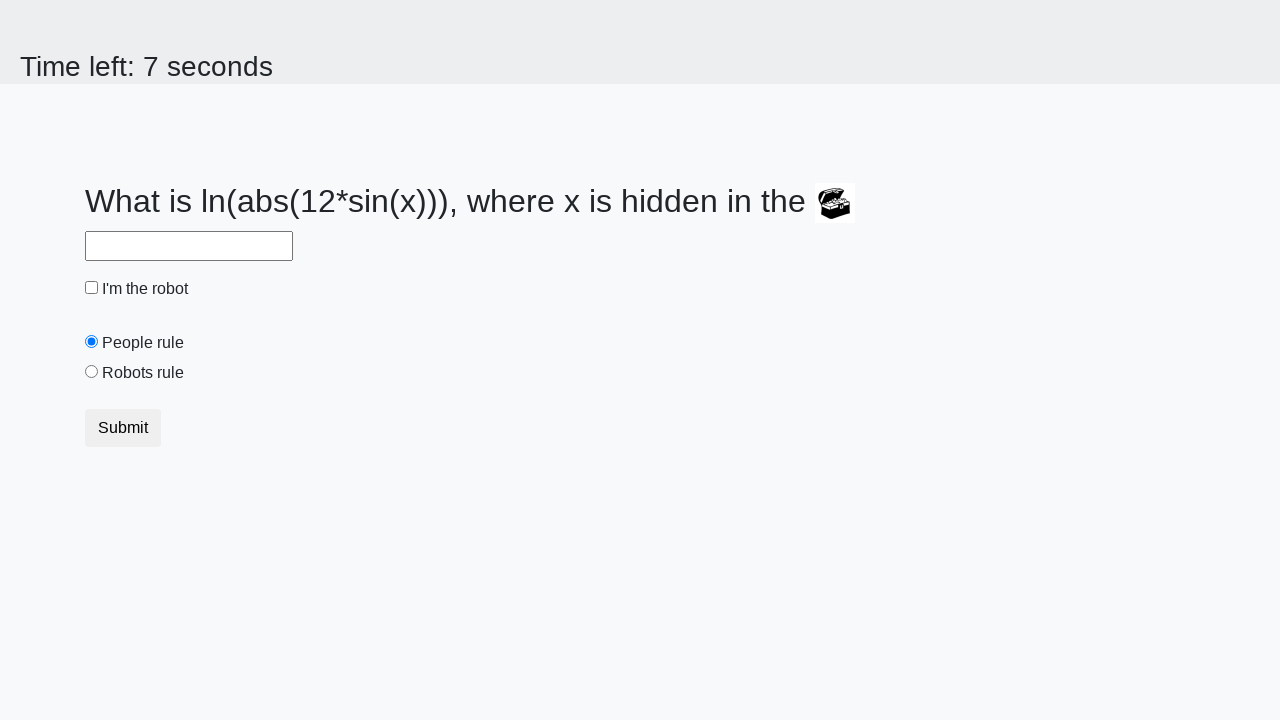